Navigates to Python.org and verifies various page elements are present including search bar, submit button, documentation link, and bug tracker link

Starting URL: https://www.python.org/

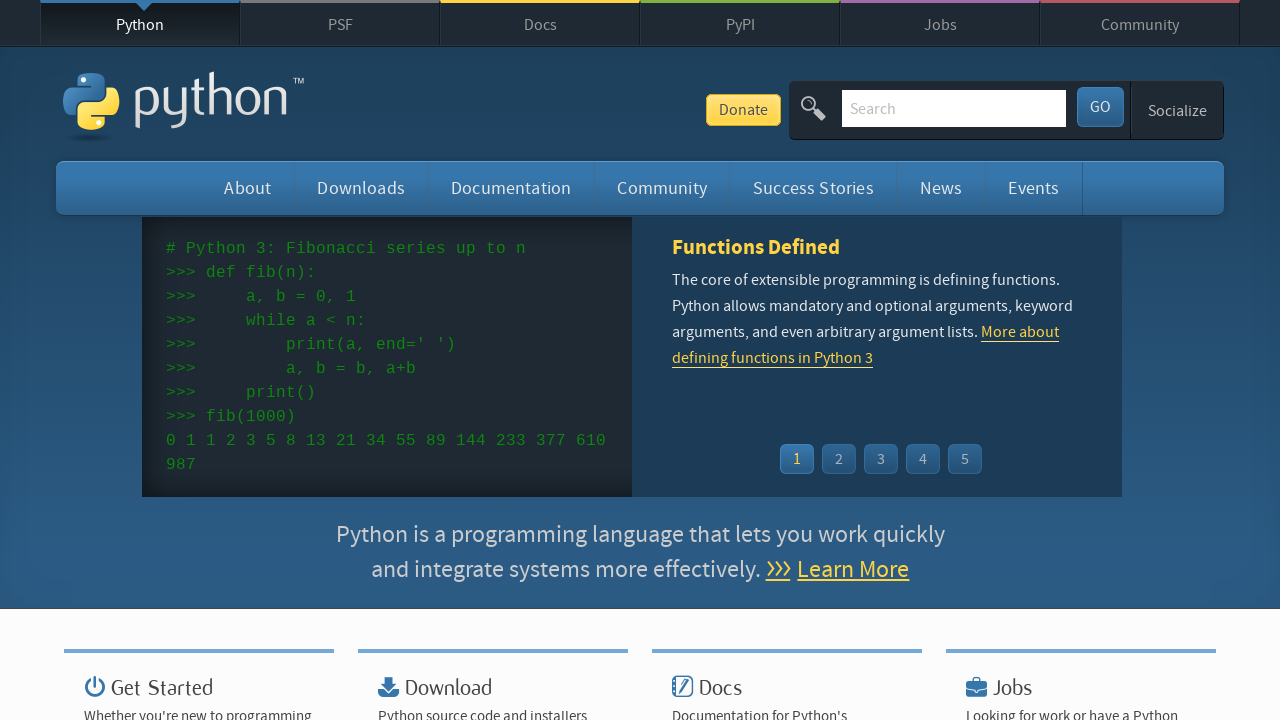

Navigated to Python.org homepage
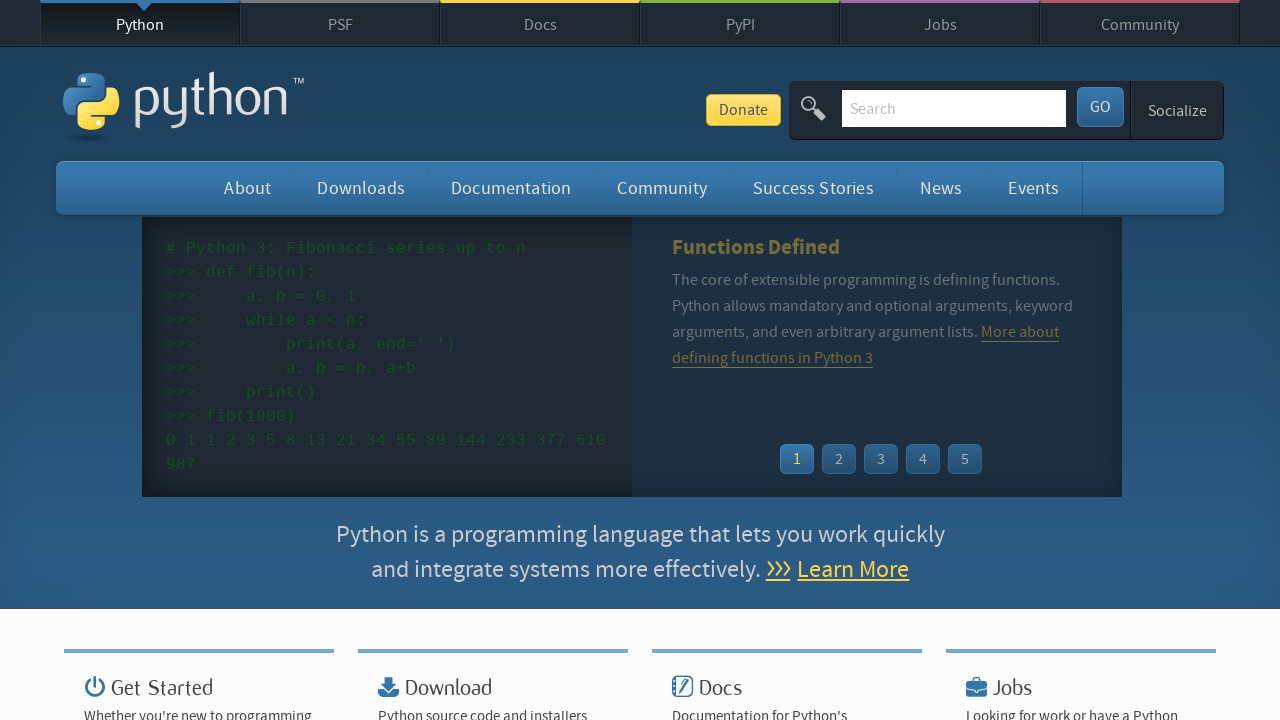

Search bar element is visible
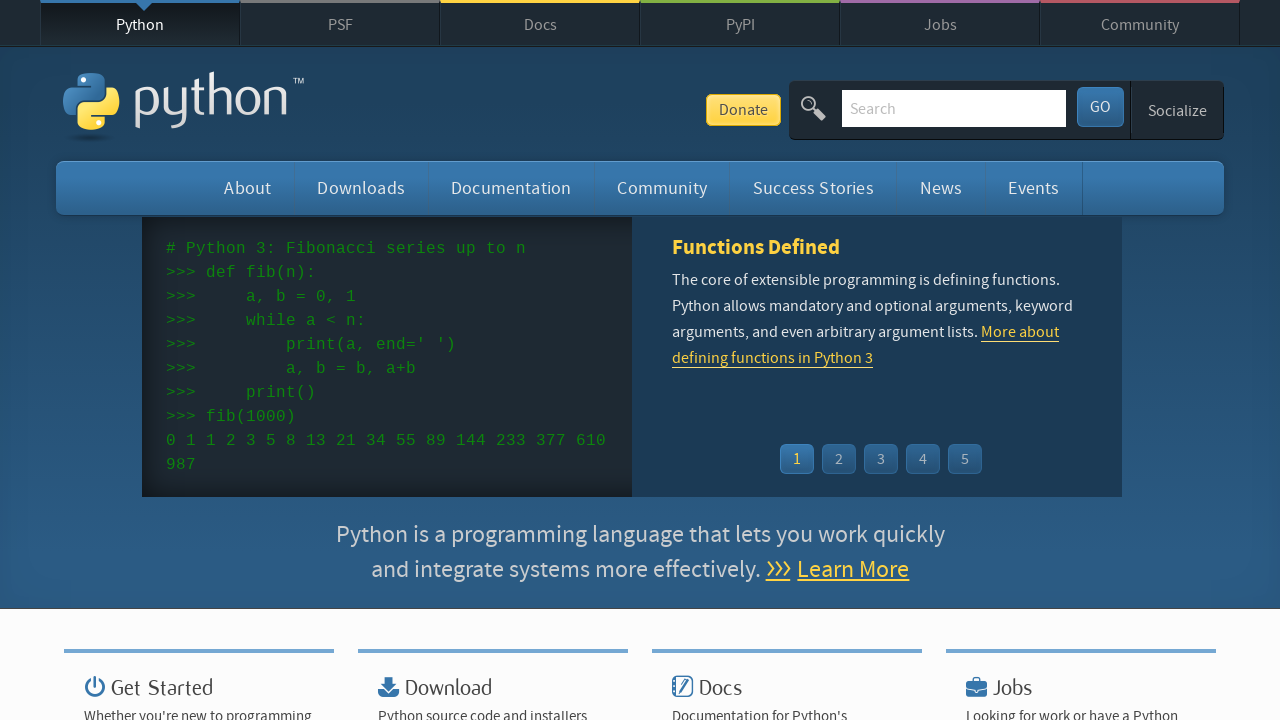

Submit button element is visible
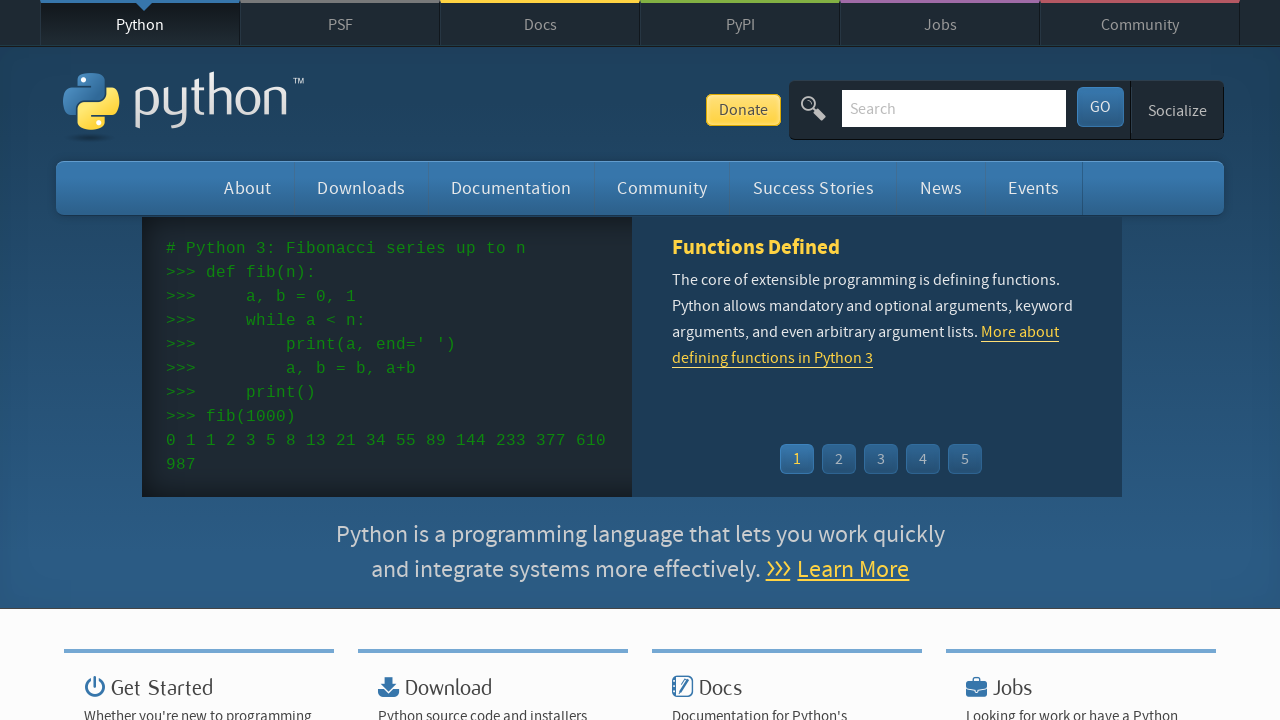

Documentation link element is visible
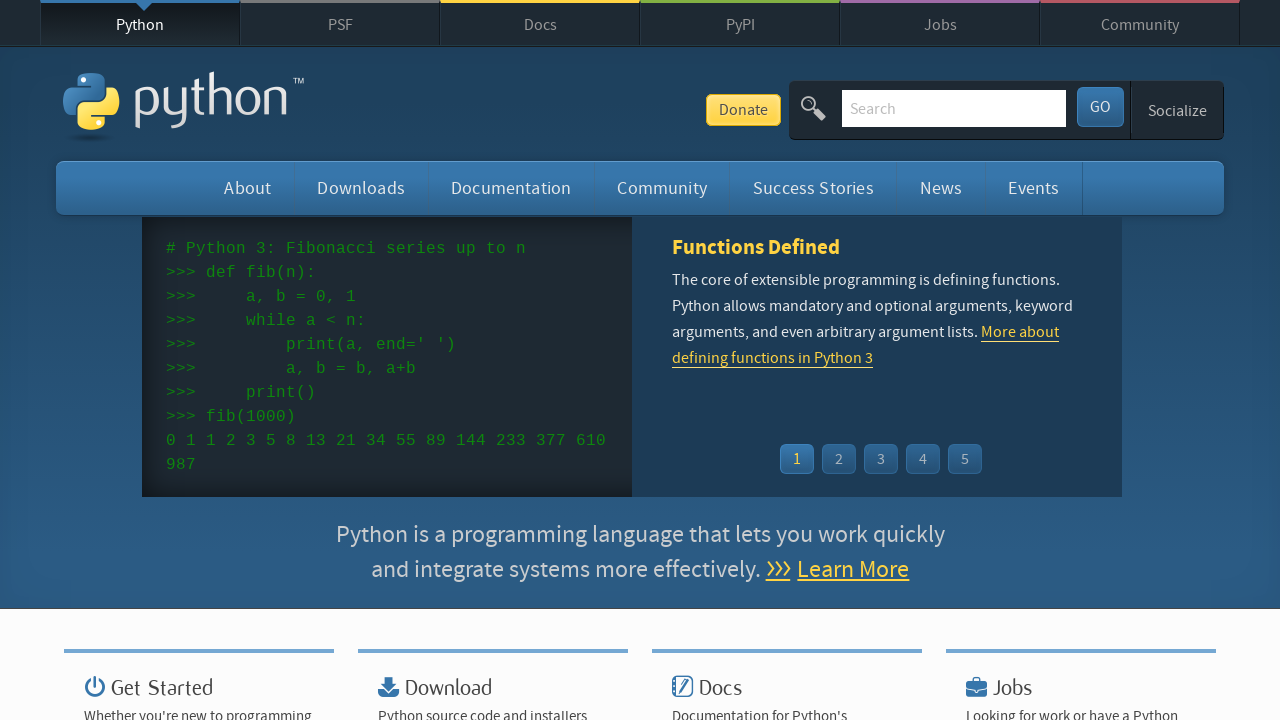

Bug tracker link element is visible
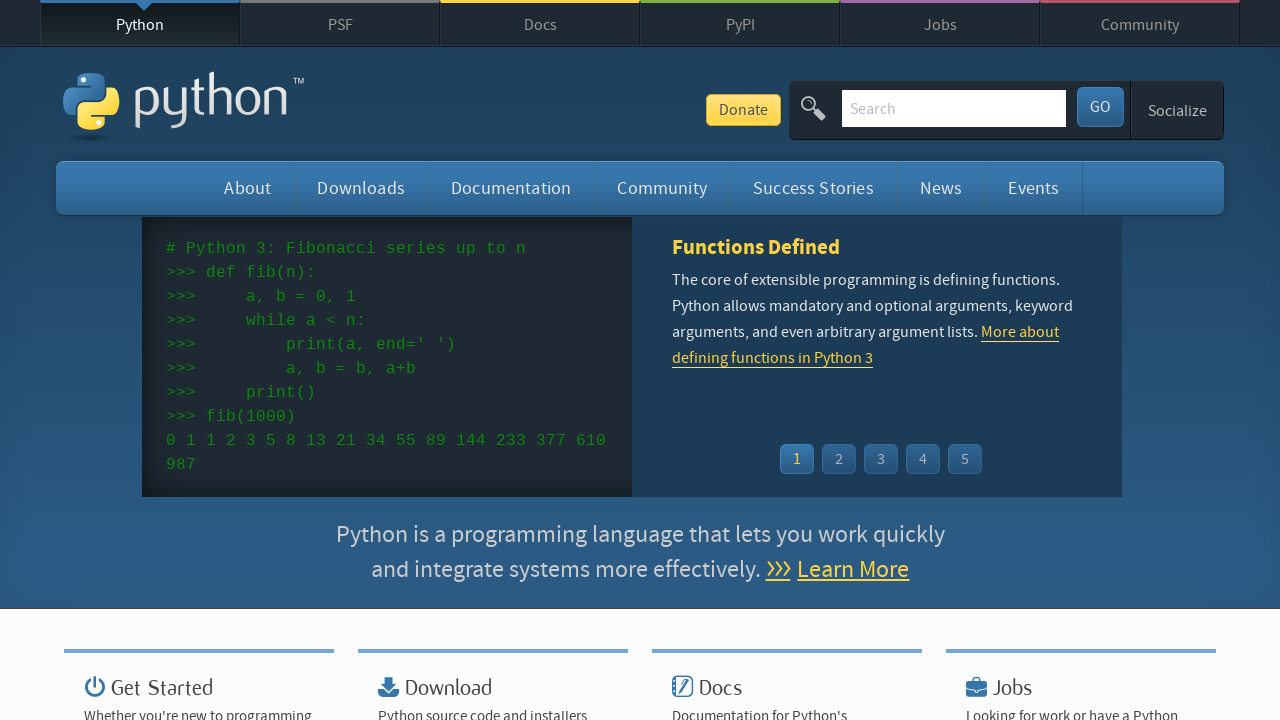

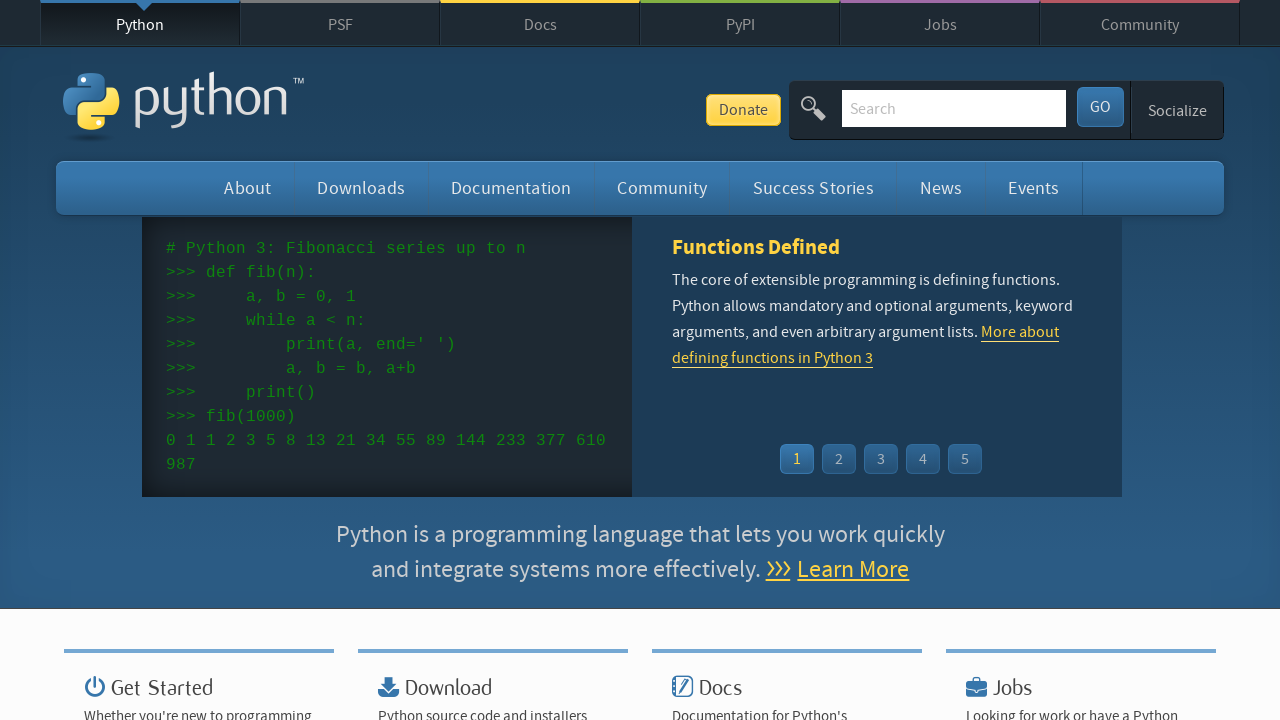